Simple test that navigates to the Selenium HQ website and waits for the page to load.

Starting URL: http://www.seleniumhq.org

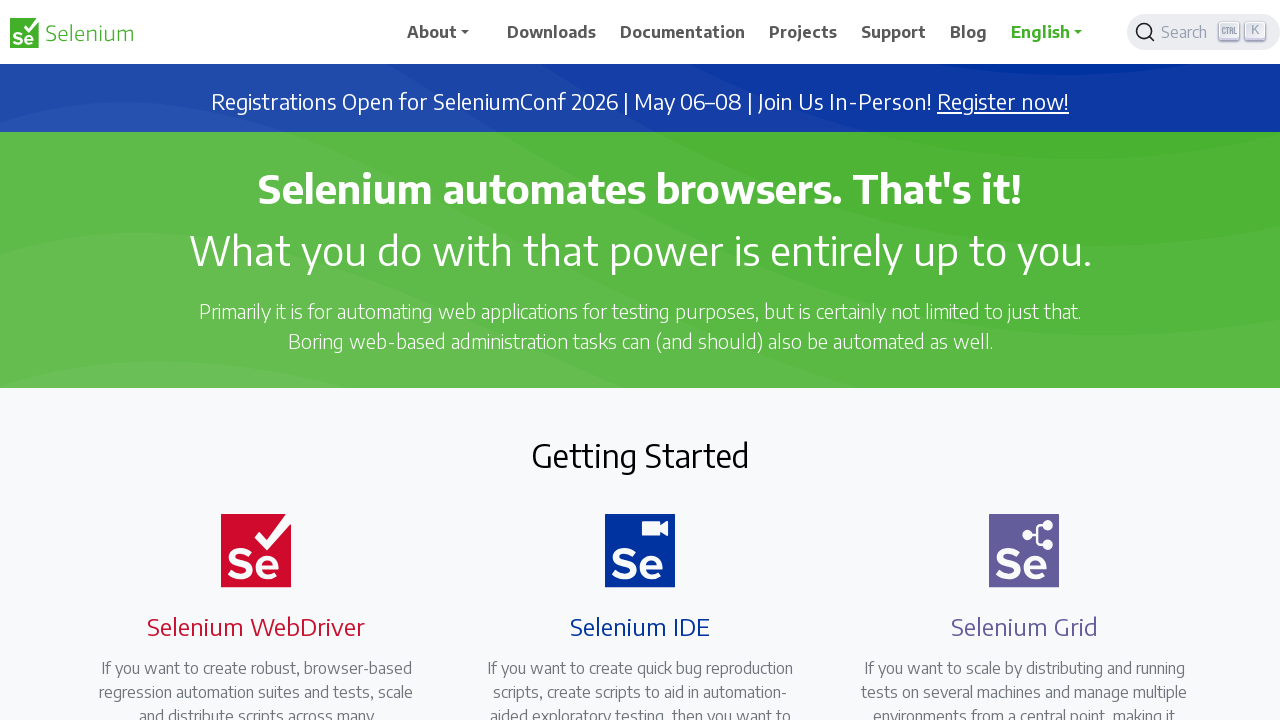

Navigated to Selenium HQ website
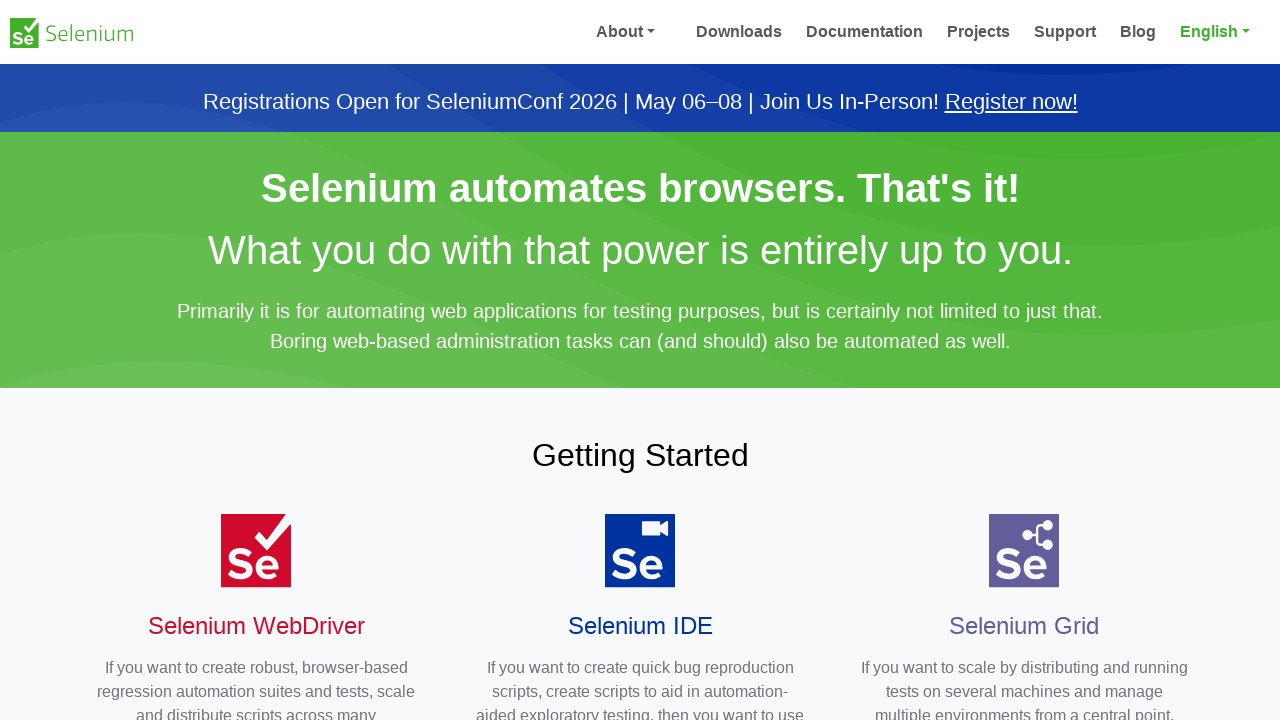

Page fully loaded and network idle
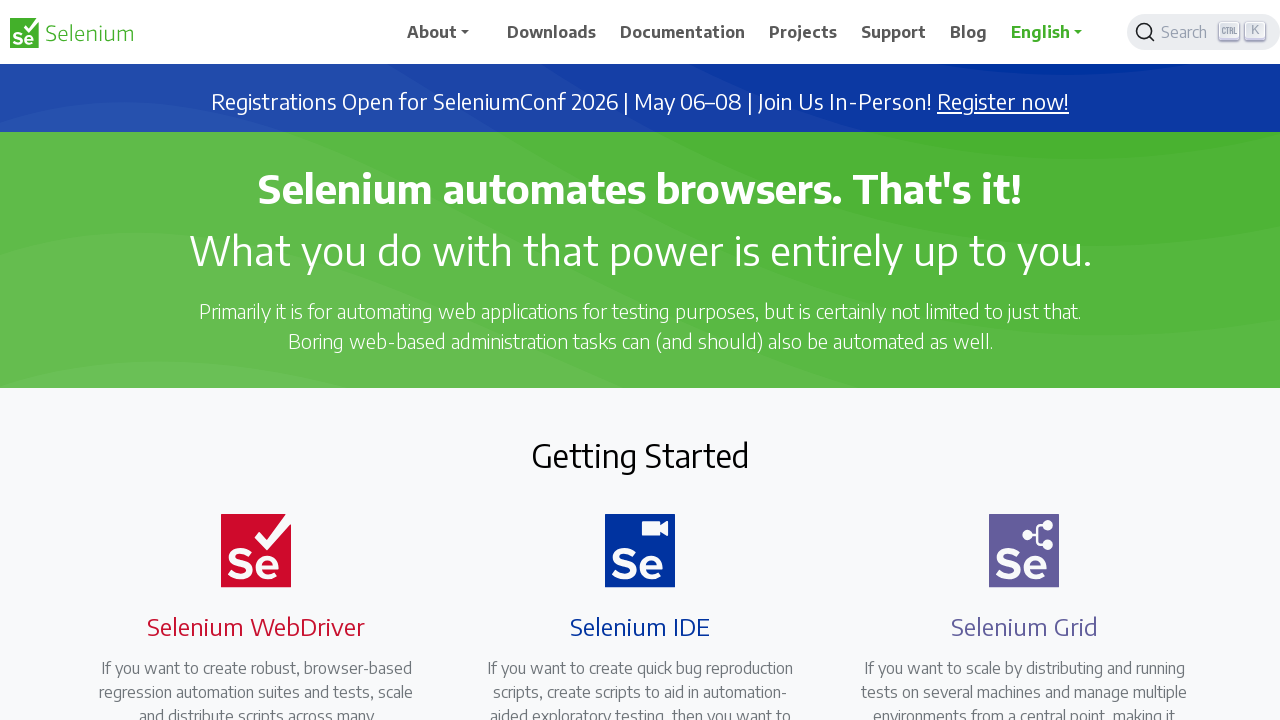

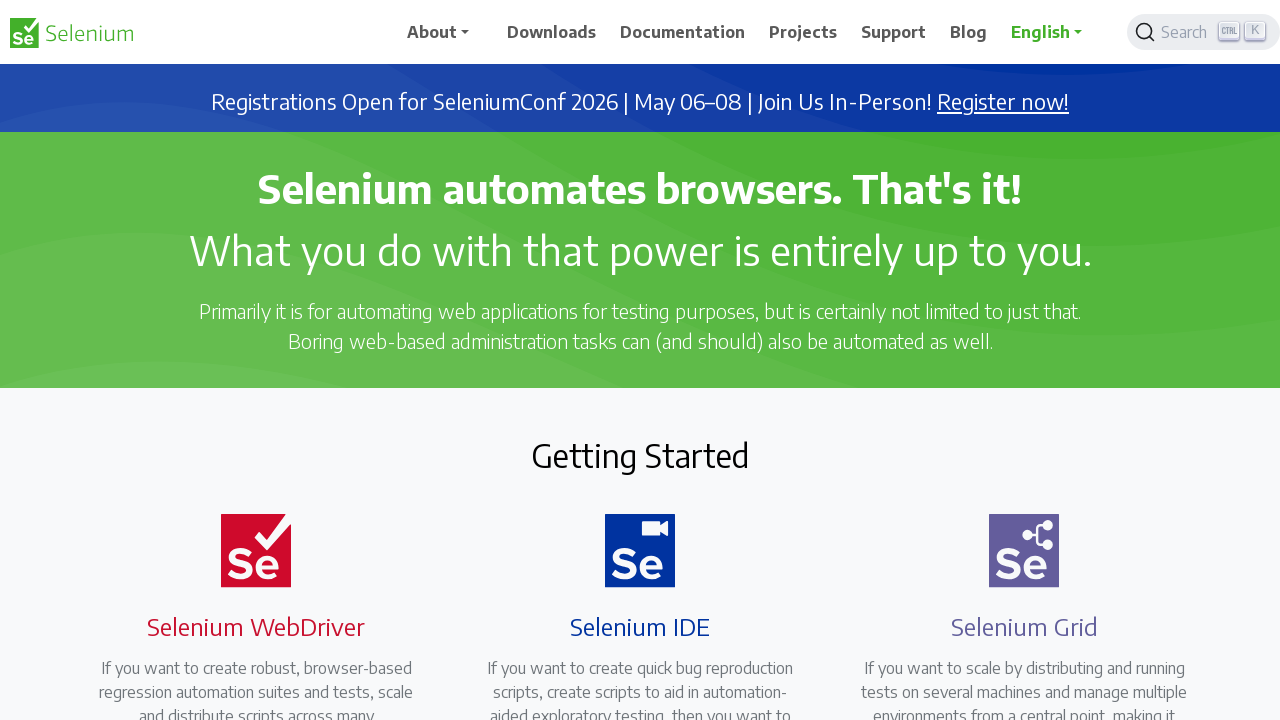